Tests a slow calculator by setting a 45-second delay, performing a calculation (7 + 8), and verifying the result displays 15 after the delay completes.

Starting URL: https://bonigarcia.dev/selenium-webdriver-java/slow-calculator.html

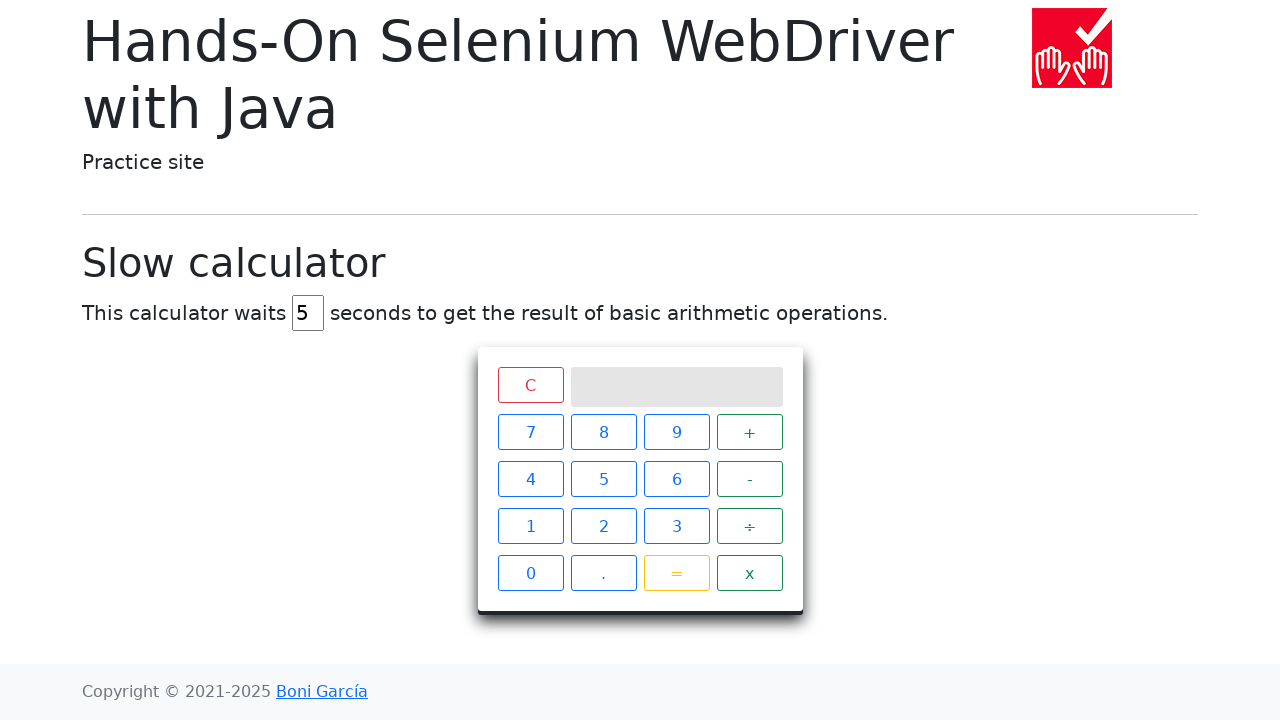

Navigated to slow calculator page
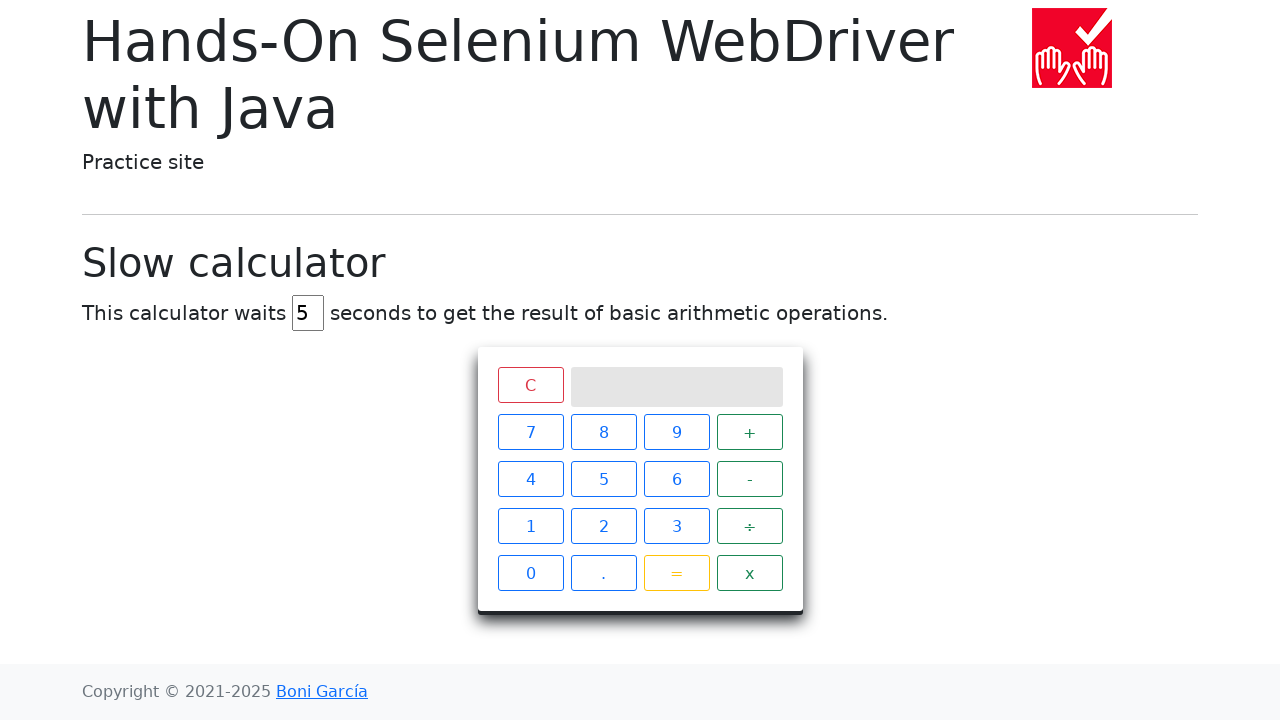

Cleared delay input field on #delay
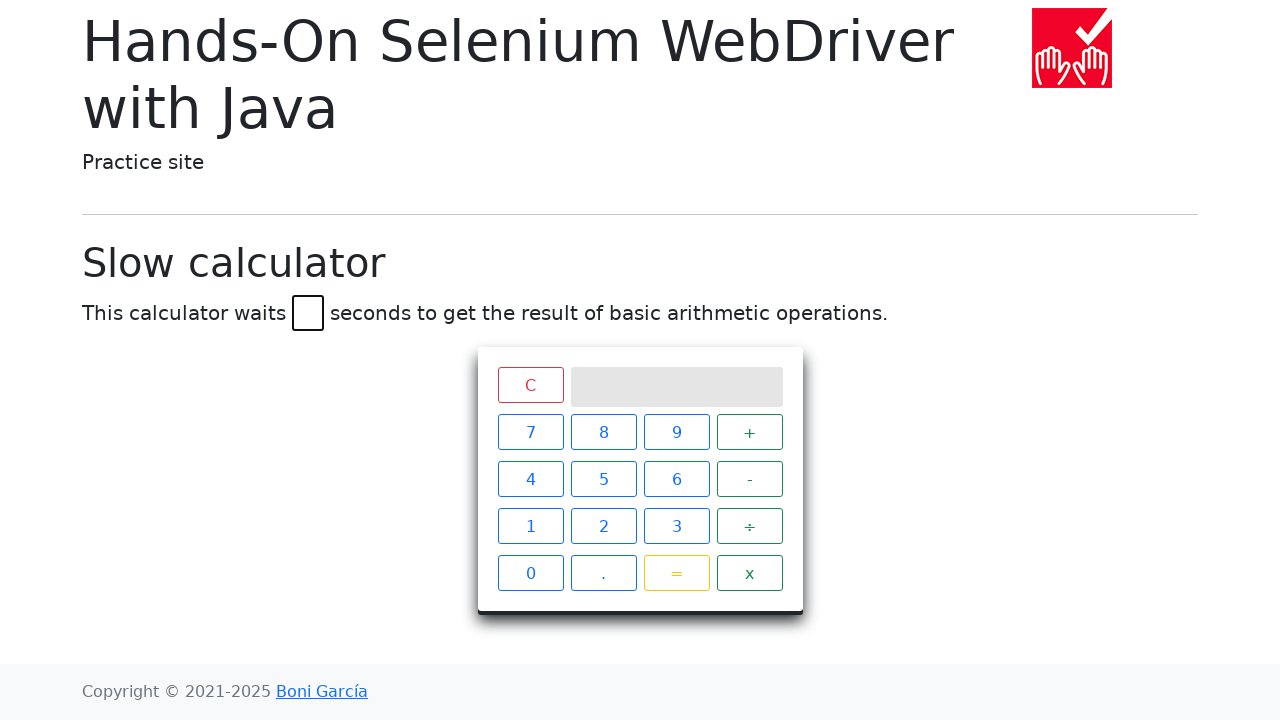

Set delay to 45 seconds on #delay
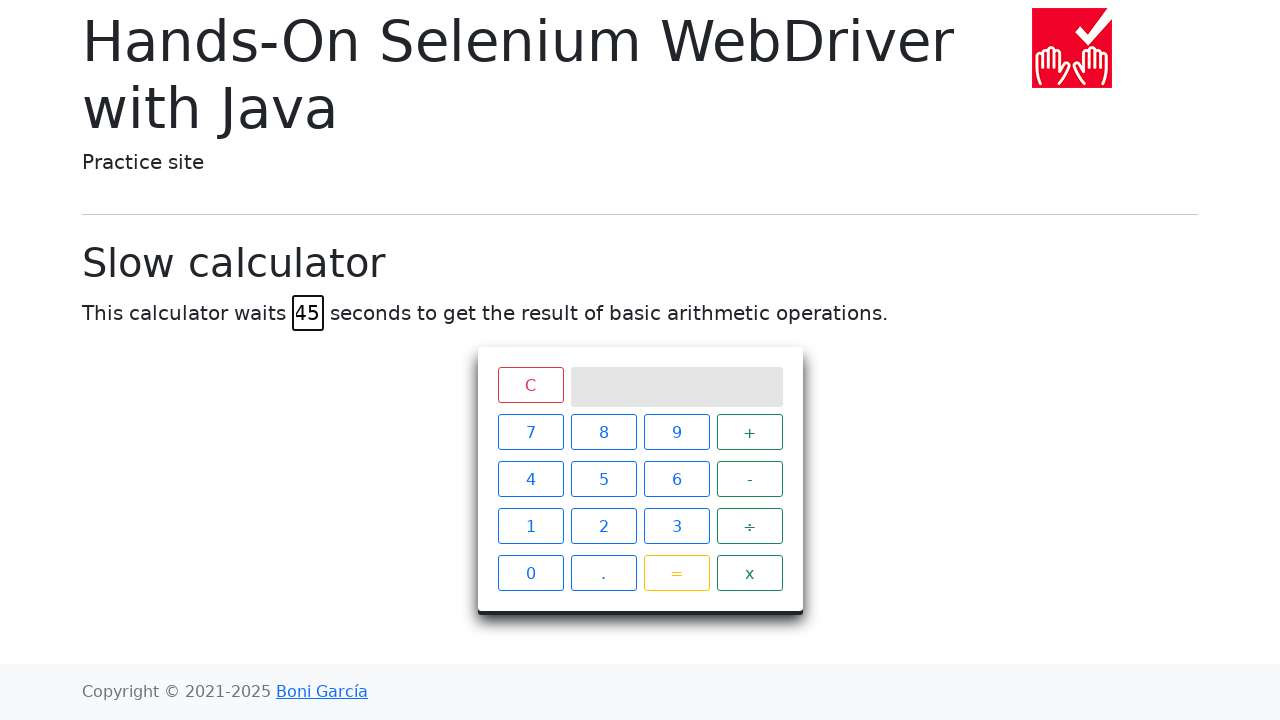

Clicked calculator button 7 at (530, 432) on xpath=//span[text()='7']
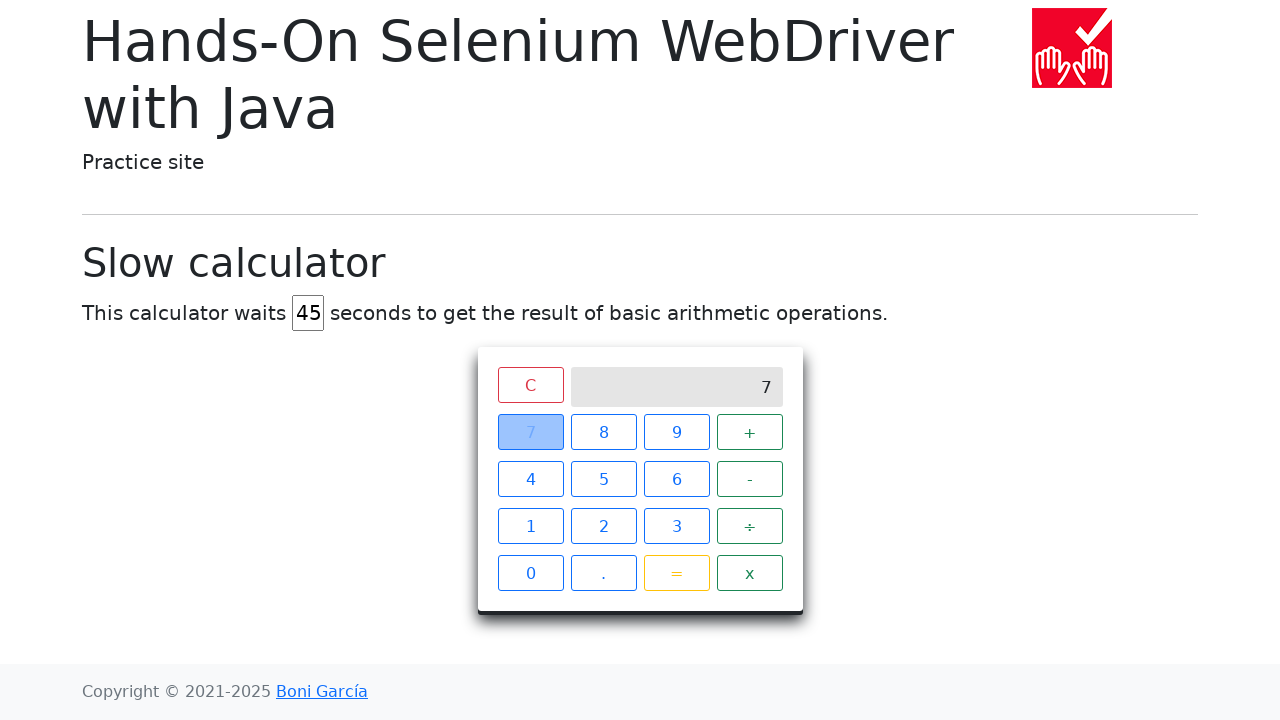

Clicked calculator button + at (750, 432) on xpath=//span[text()='+']
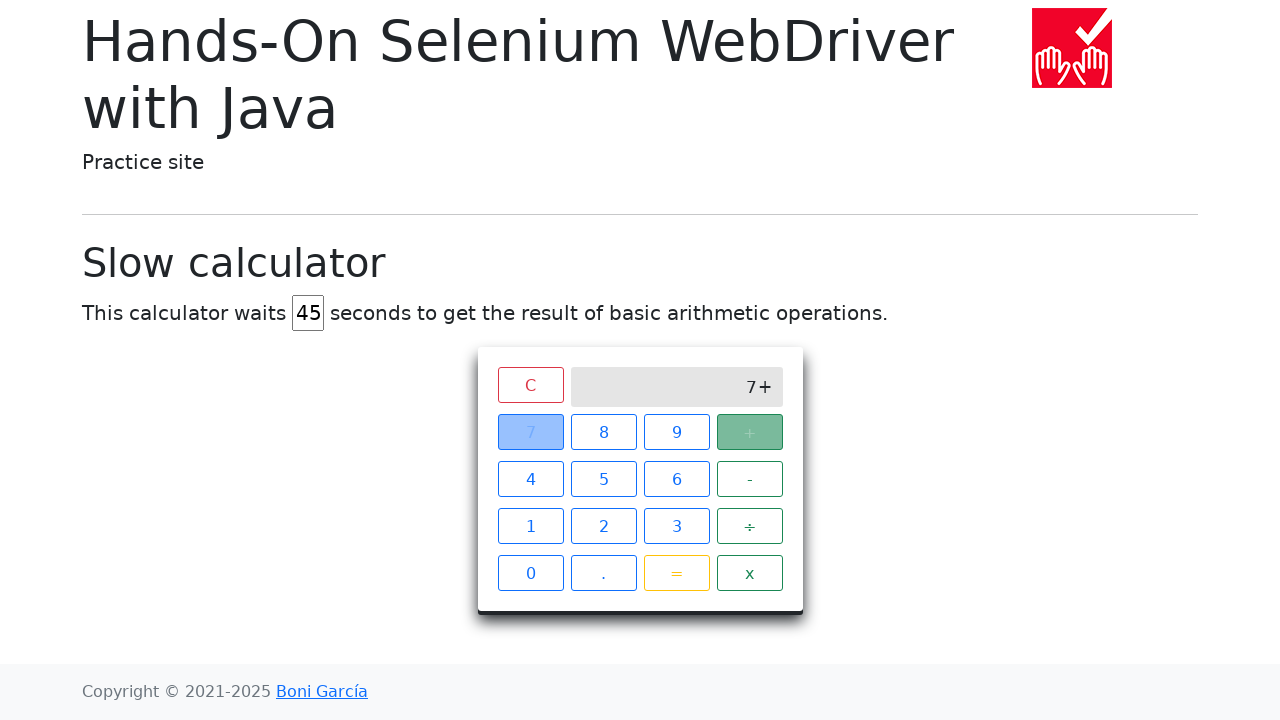

Clicked calculator button 8 at (604, 432) on xpath=//span[text()='8']
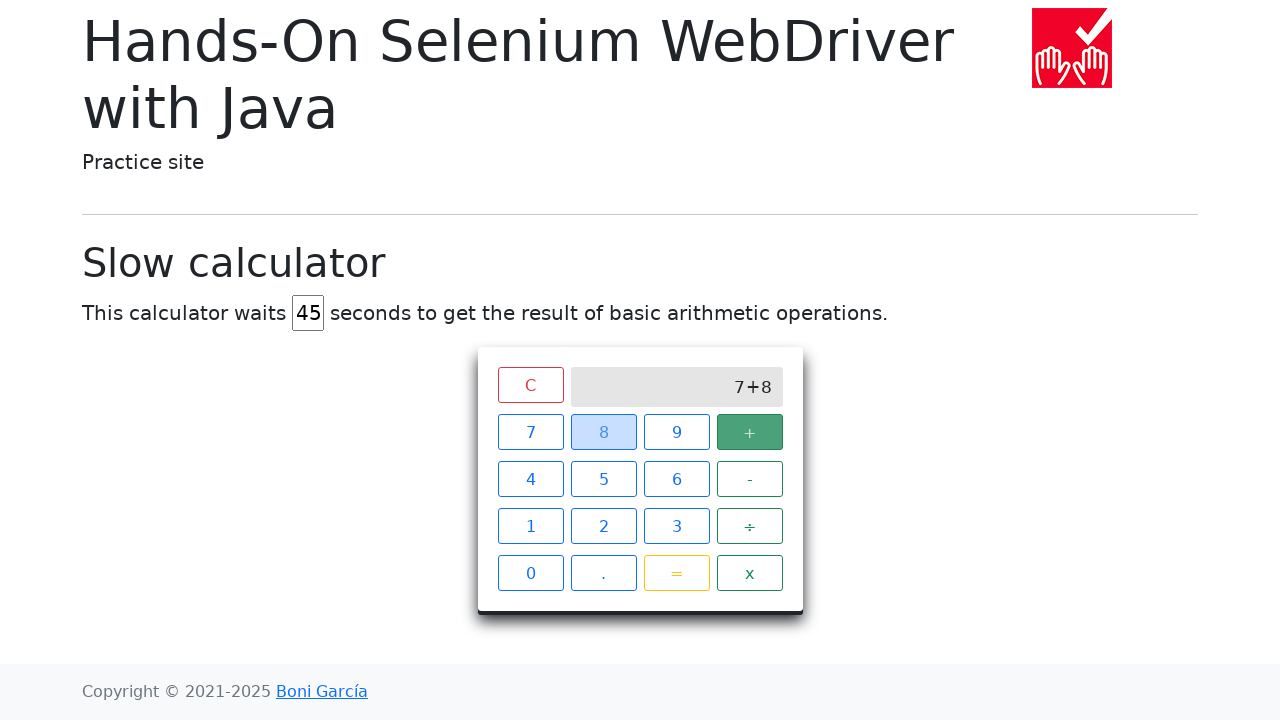

Clicked calculator button = at (676, 573) on xpath=//span[text()='=']
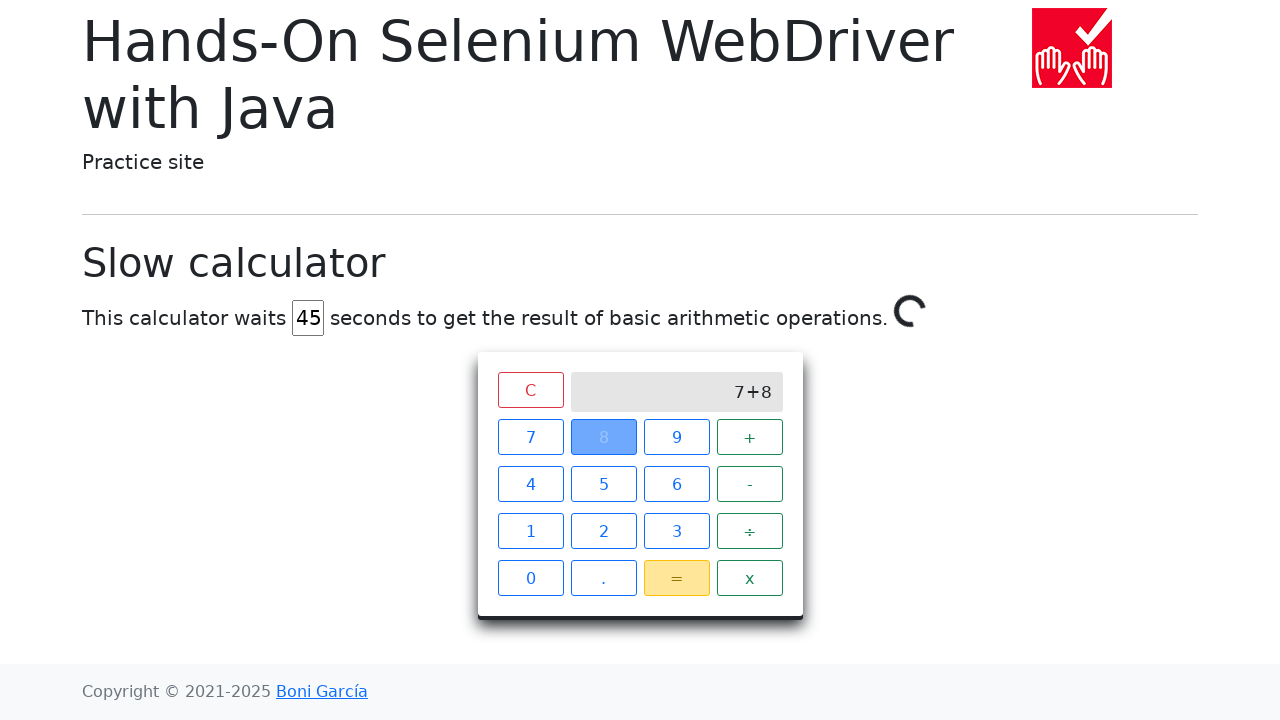

Result '15' appeared on calculator screen after 45-second delay
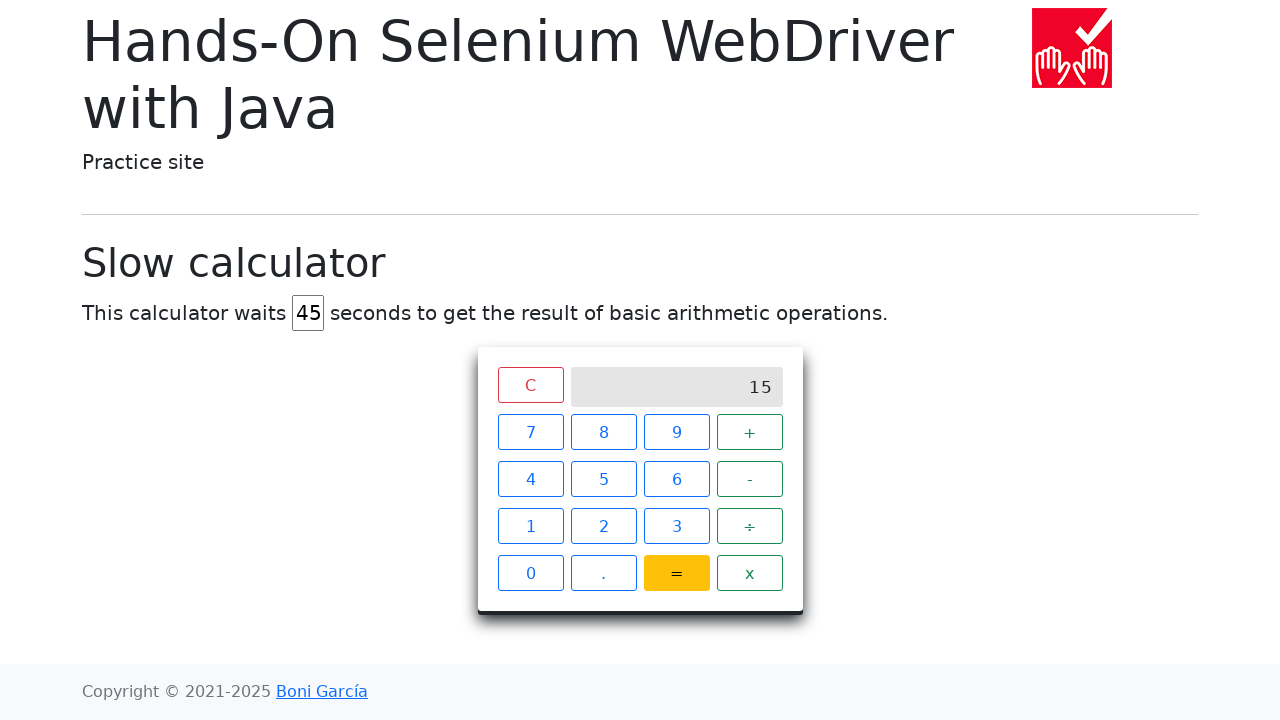

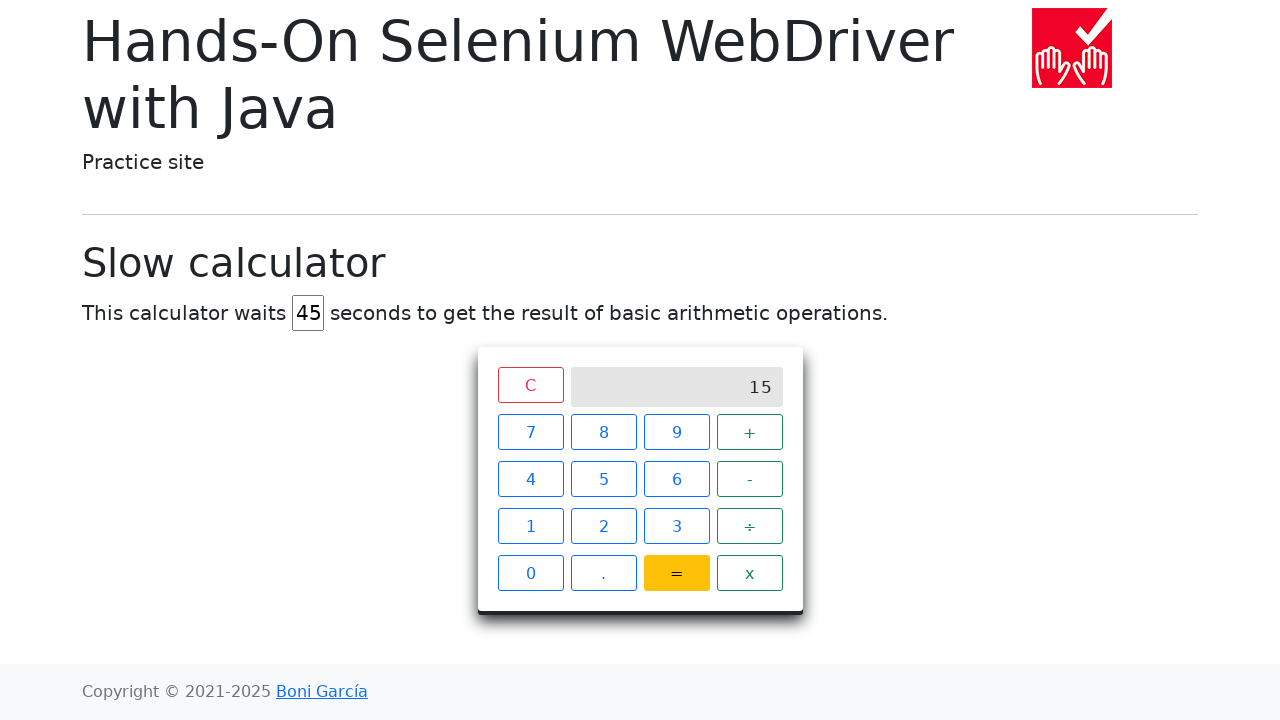